Tests the enter a number page by inputting a decimal value, submitting, and verifying the result or error message.

Starting URL: https://acctabootcamp.github.io/site/tasks/enter_a_number

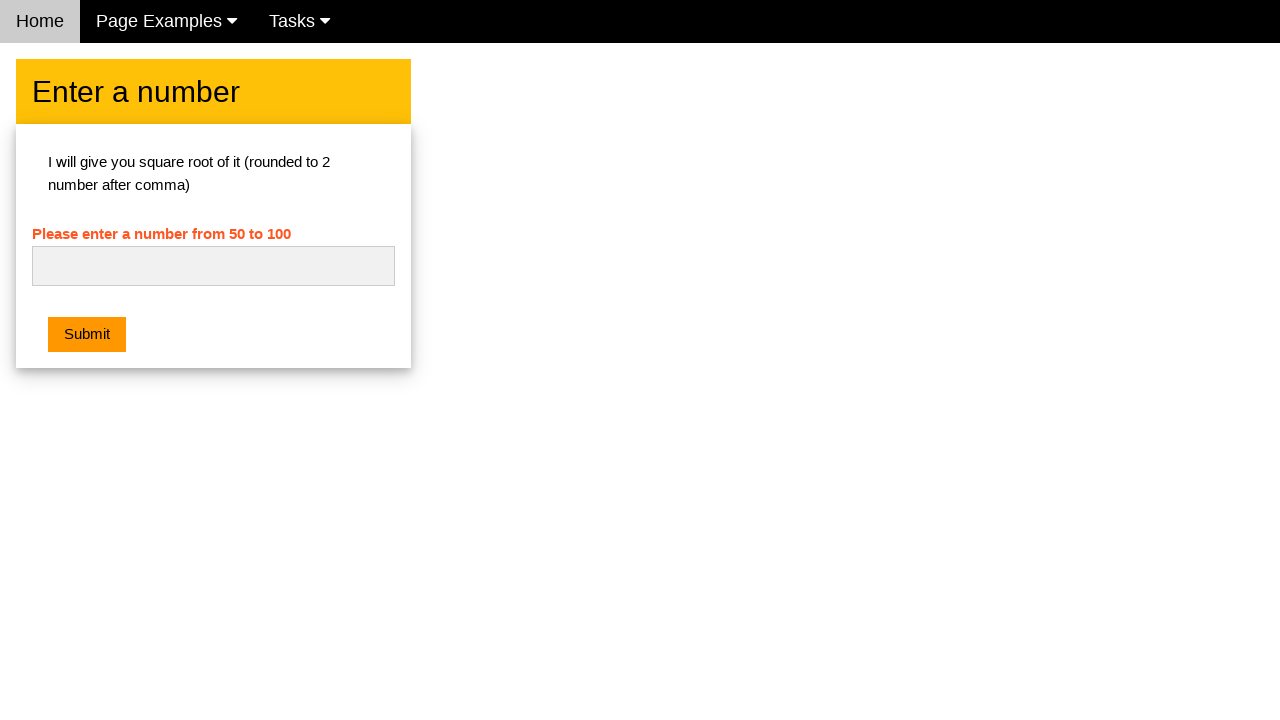

Filled number input field with decimal value '16.5' on #numb
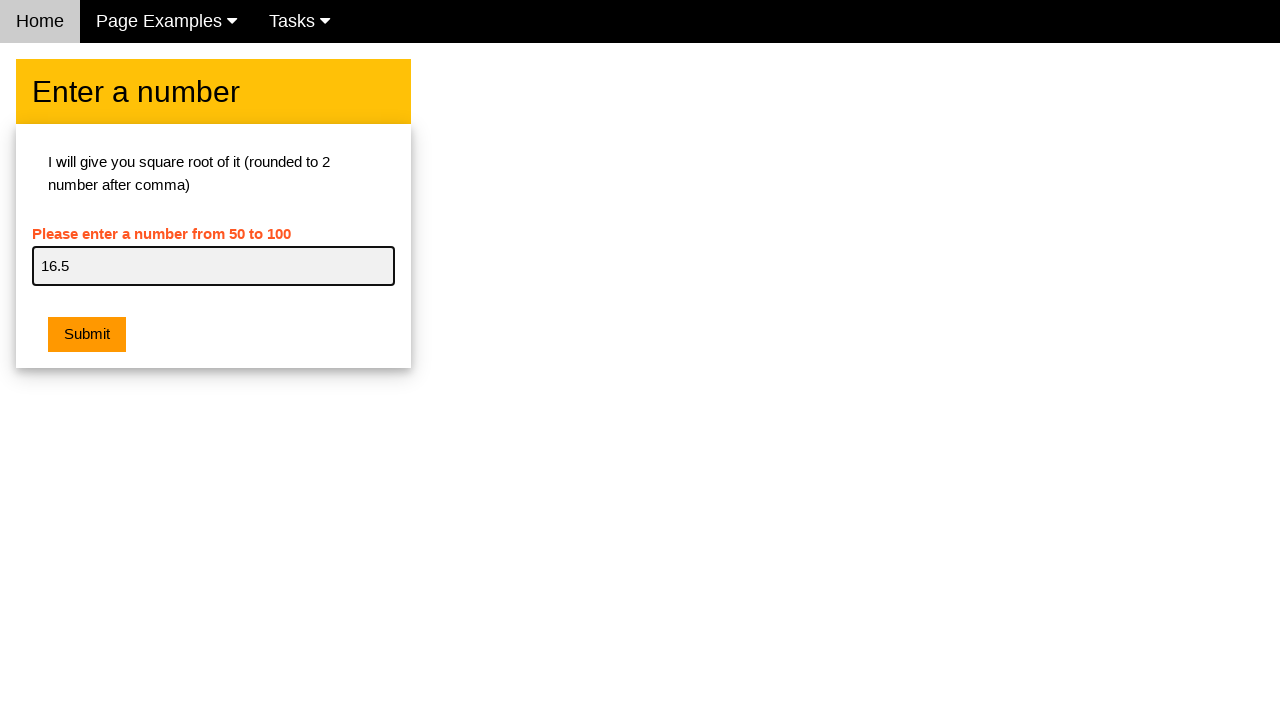

Clicked submit button at (87, 335) on .w3-orange
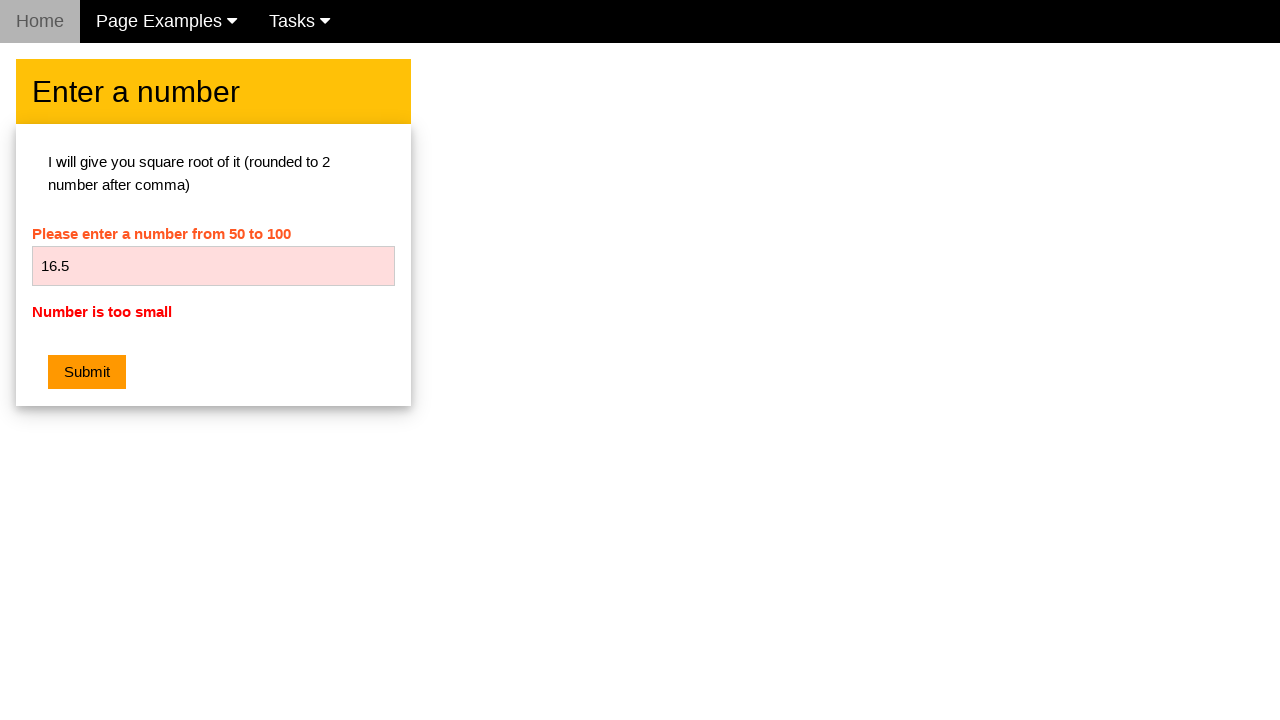

Waited for error message to appear
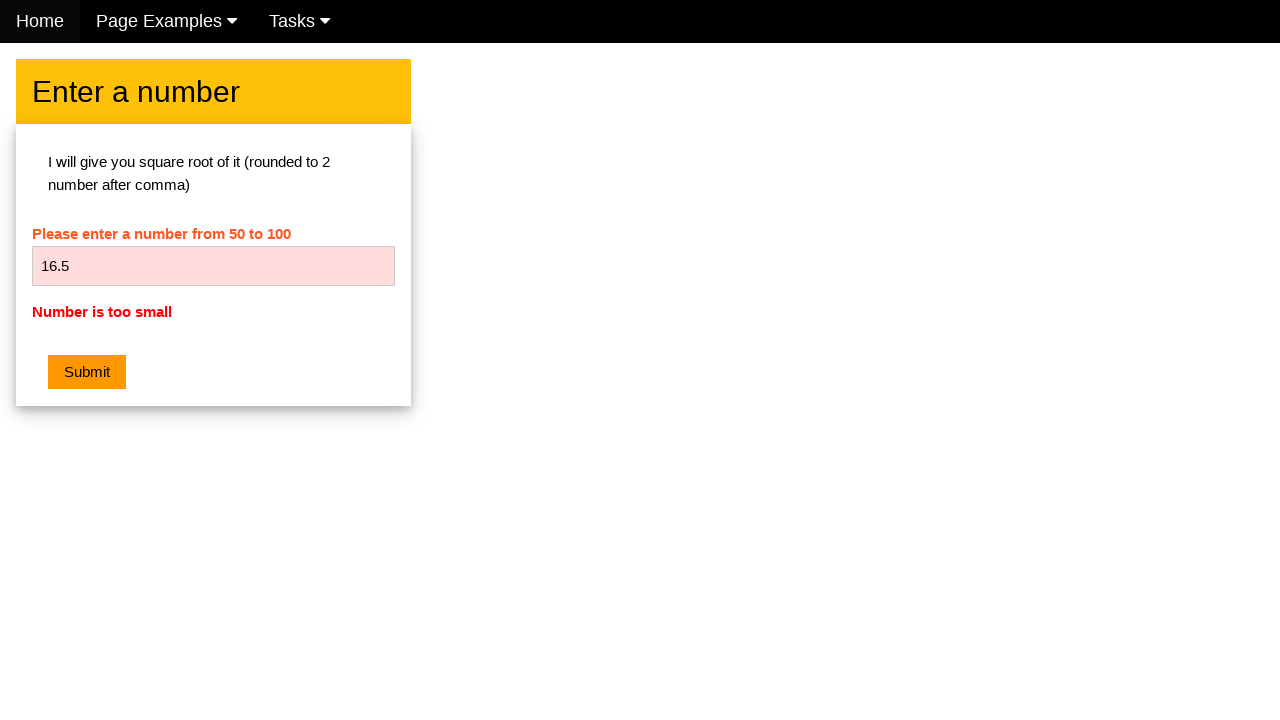

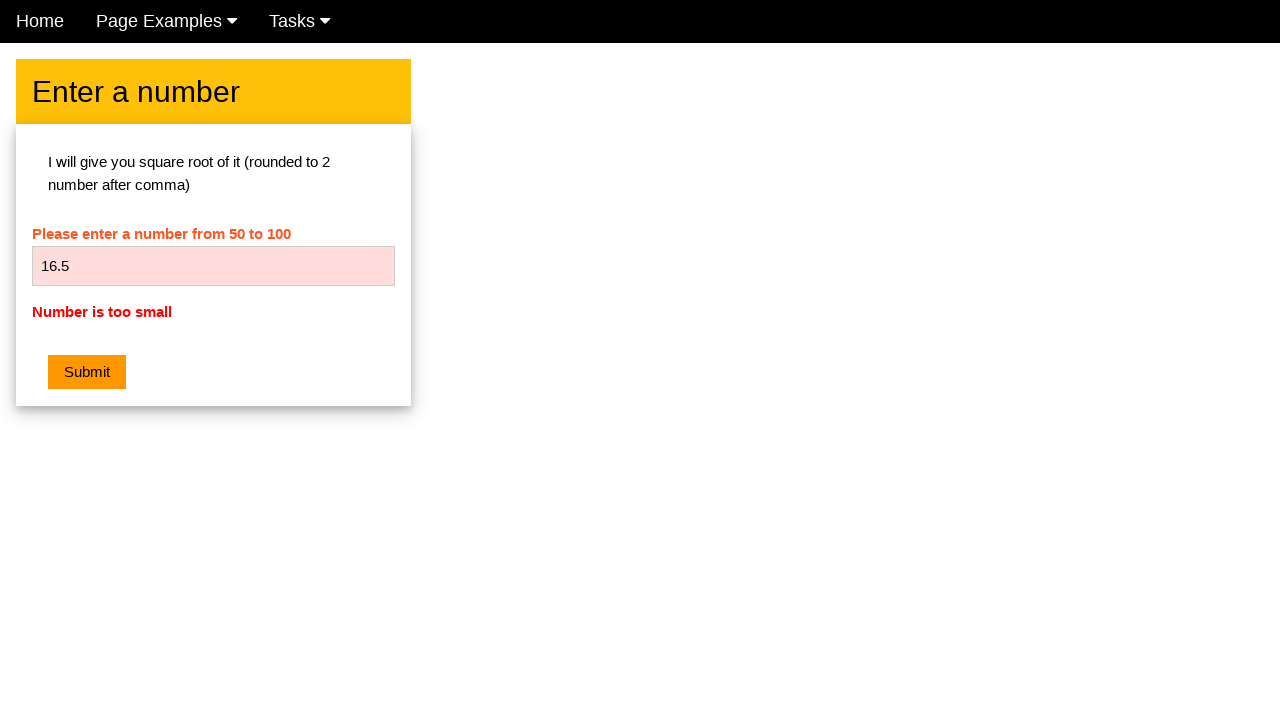